Tests filling out optional fields on the quote form including phone, country, gender, contact preference, address, car make selection, date of birth picker, and handling the third party alert dialog.

Starting URL: https://skryabin.com/market/quote.html

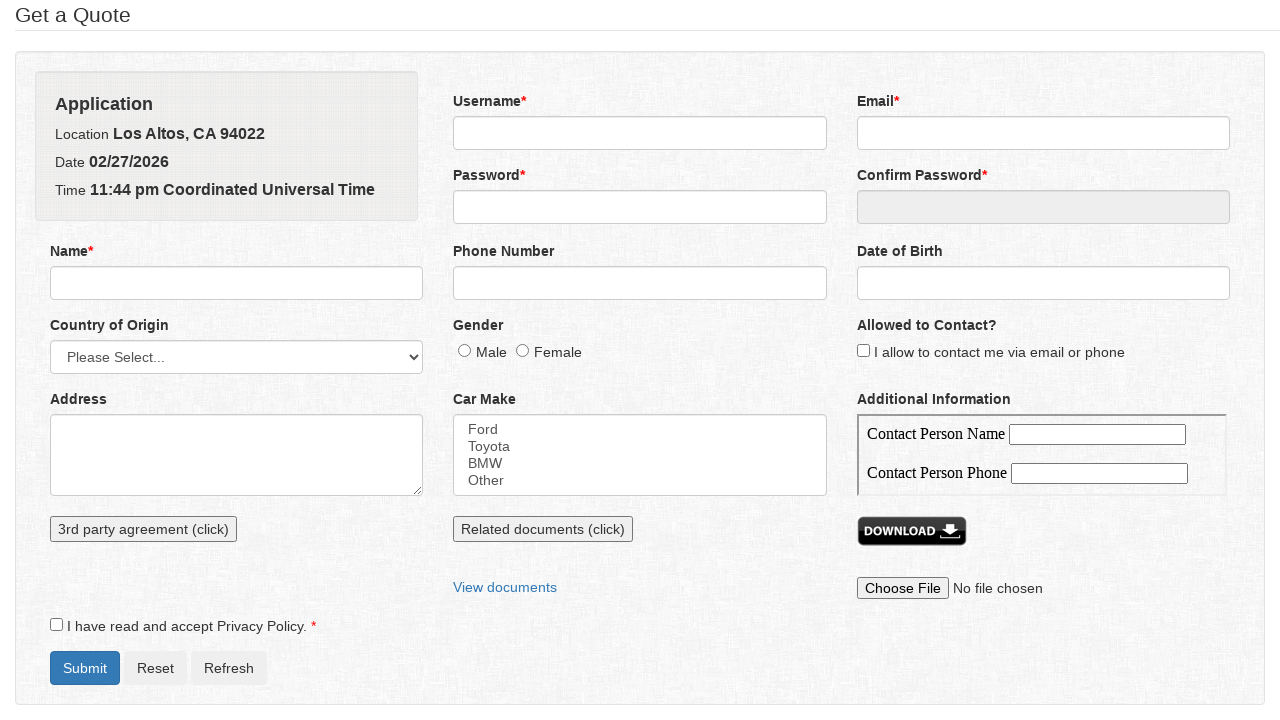

Filled phone number field with '2353456' on input[name='phone']
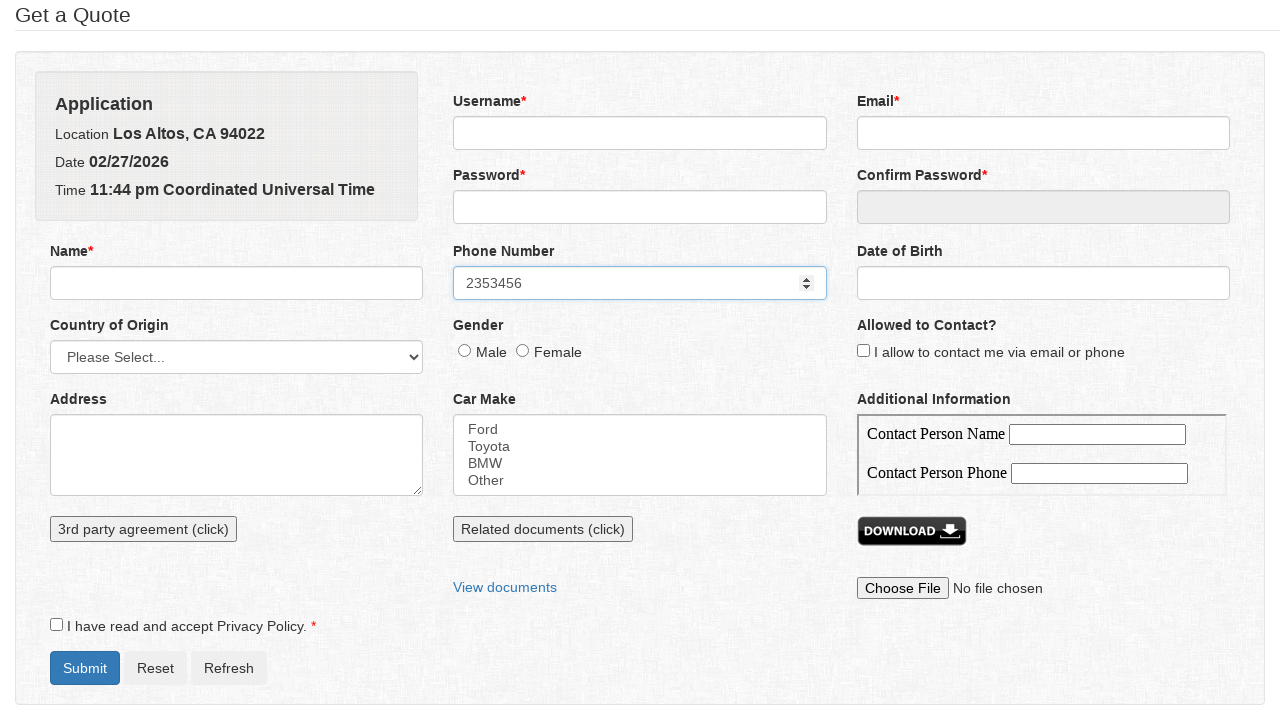

Selected 'Austria' from country of origin dropdown on select[name='countryOfOrigin']
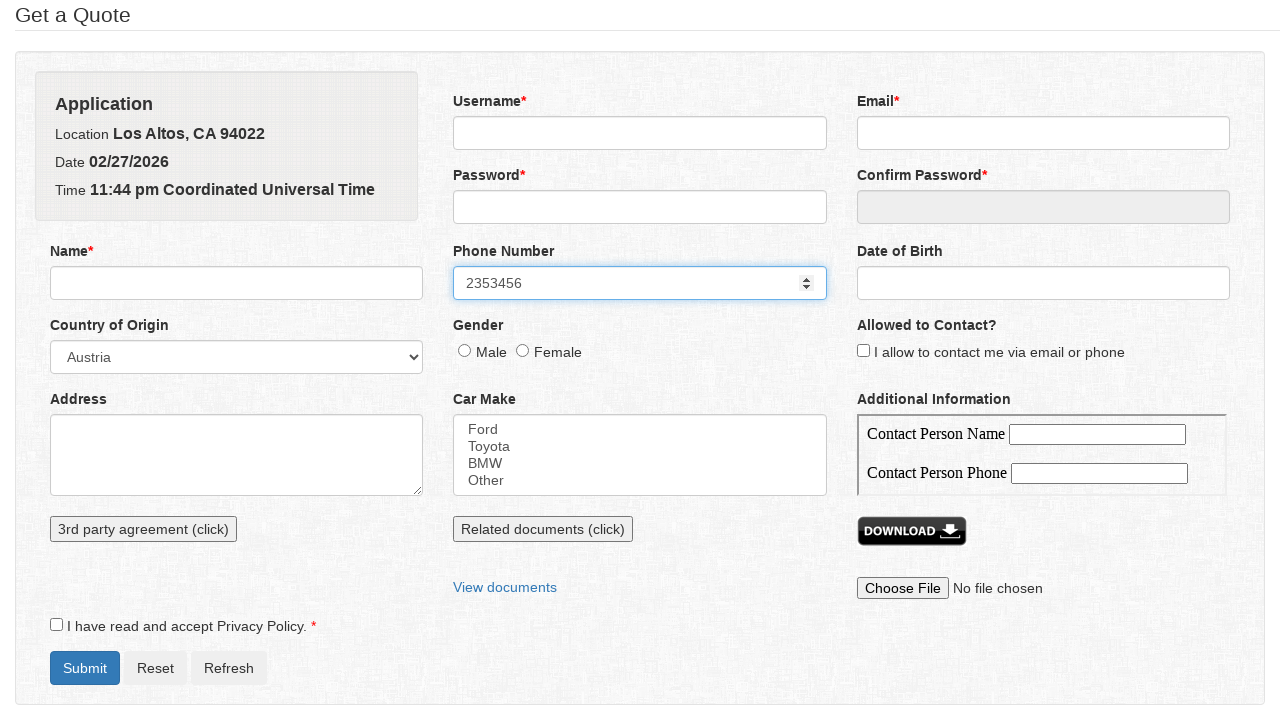

Selected 'male' gender option at (465, 350) on input[value='male']
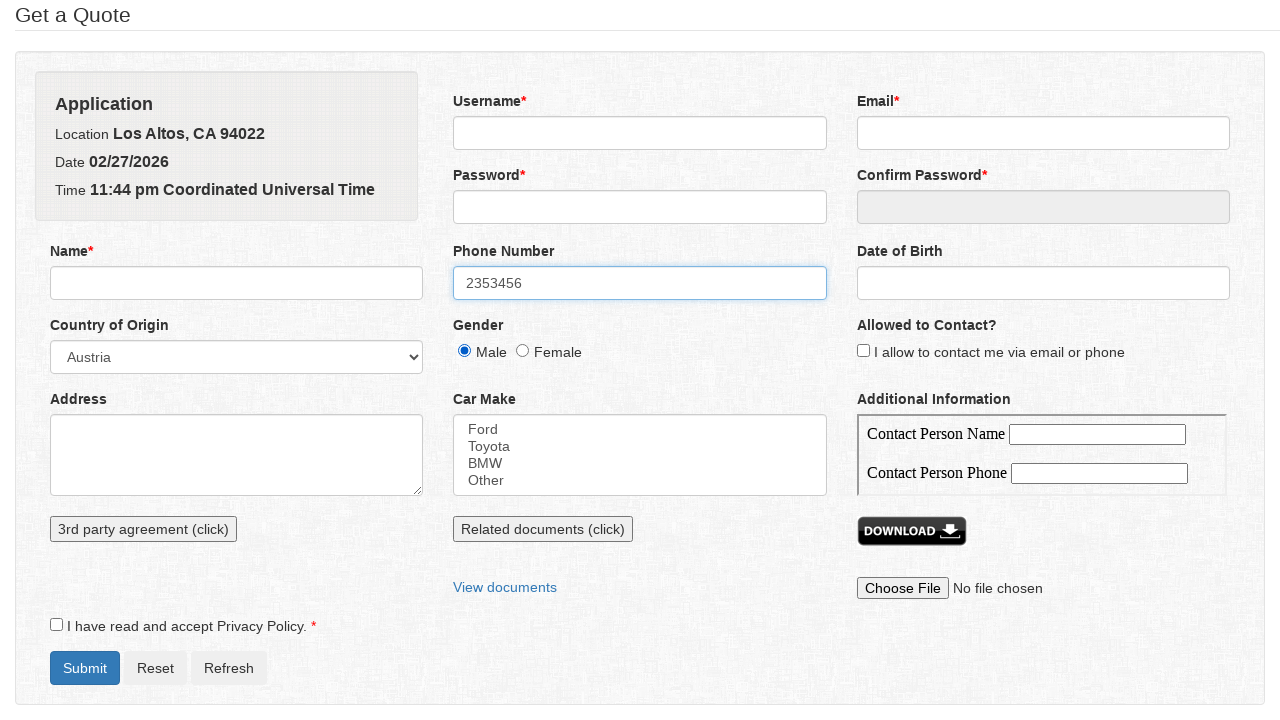

Checked 'allowed to contact' checkbox at (863, 350) on input[name='allowedToContact']
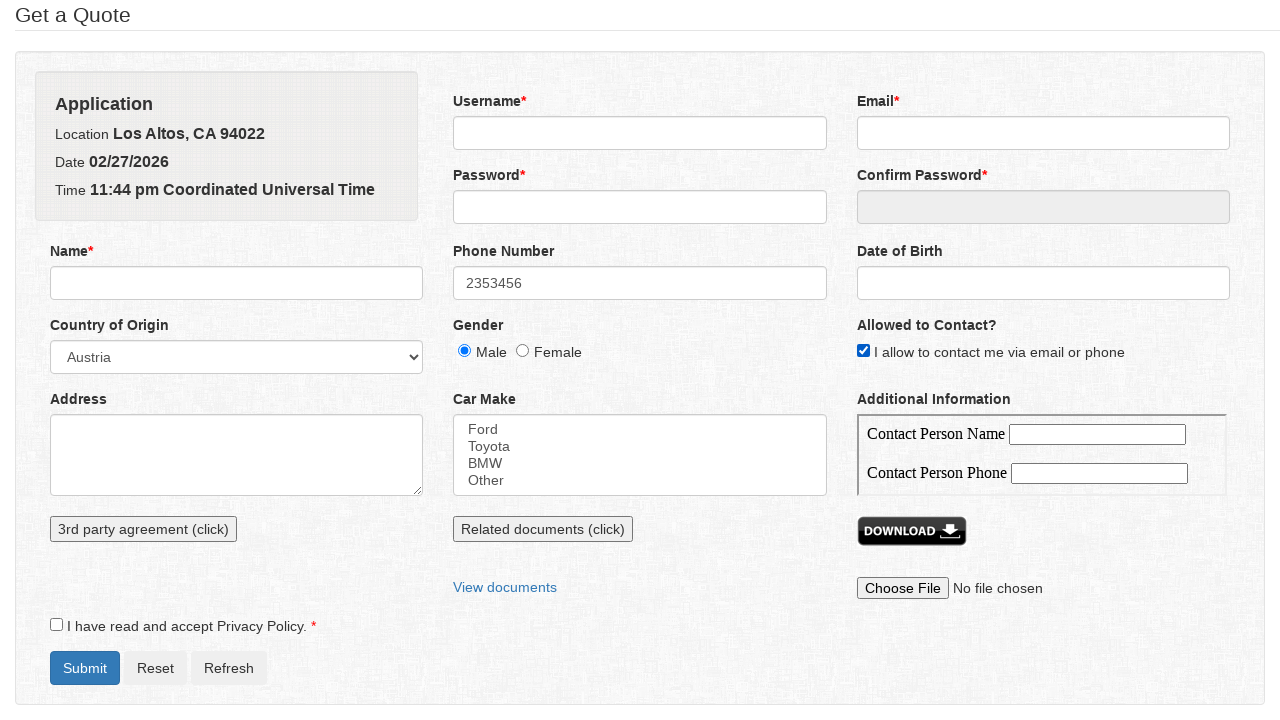

Filled address field with '123 Sweet street, Los Angeles, CA' on textarea[name='address']
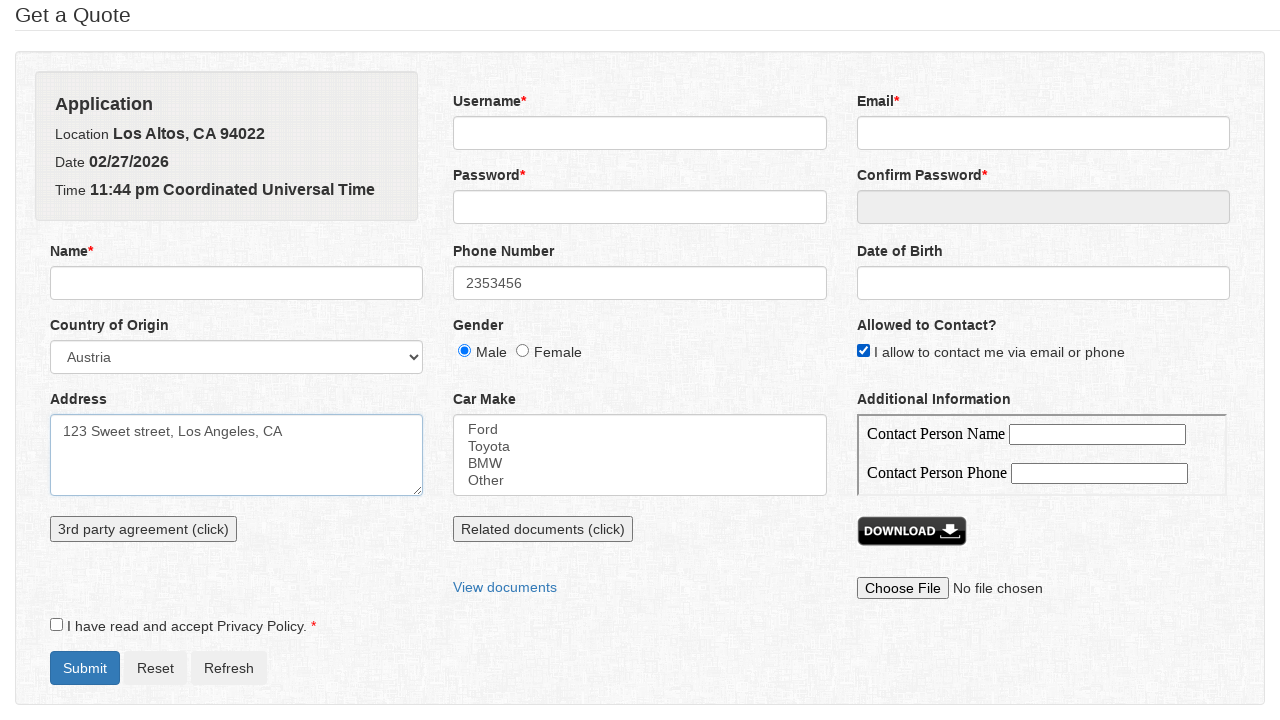

Selected 'Ford' and 'Toyota' from car make multi-select dropdown on select[name='carMake']
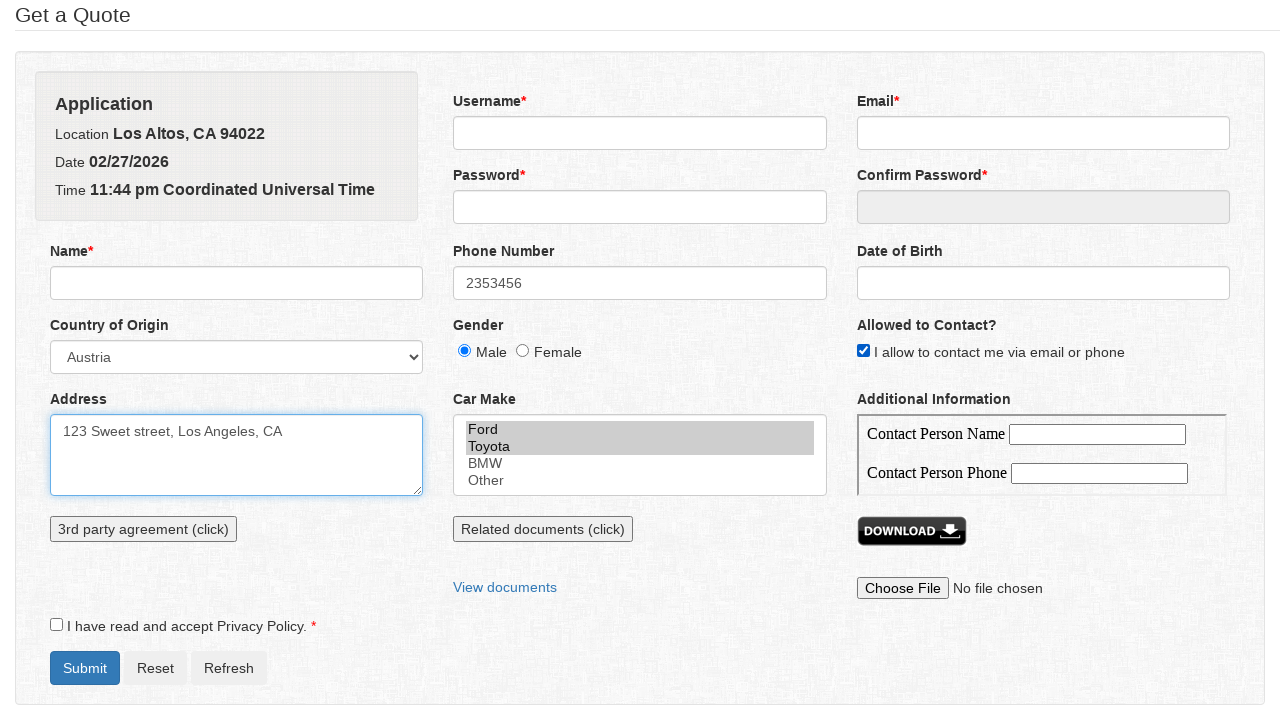

Clicked third party button at (144, 529) on #thirdPartyButton
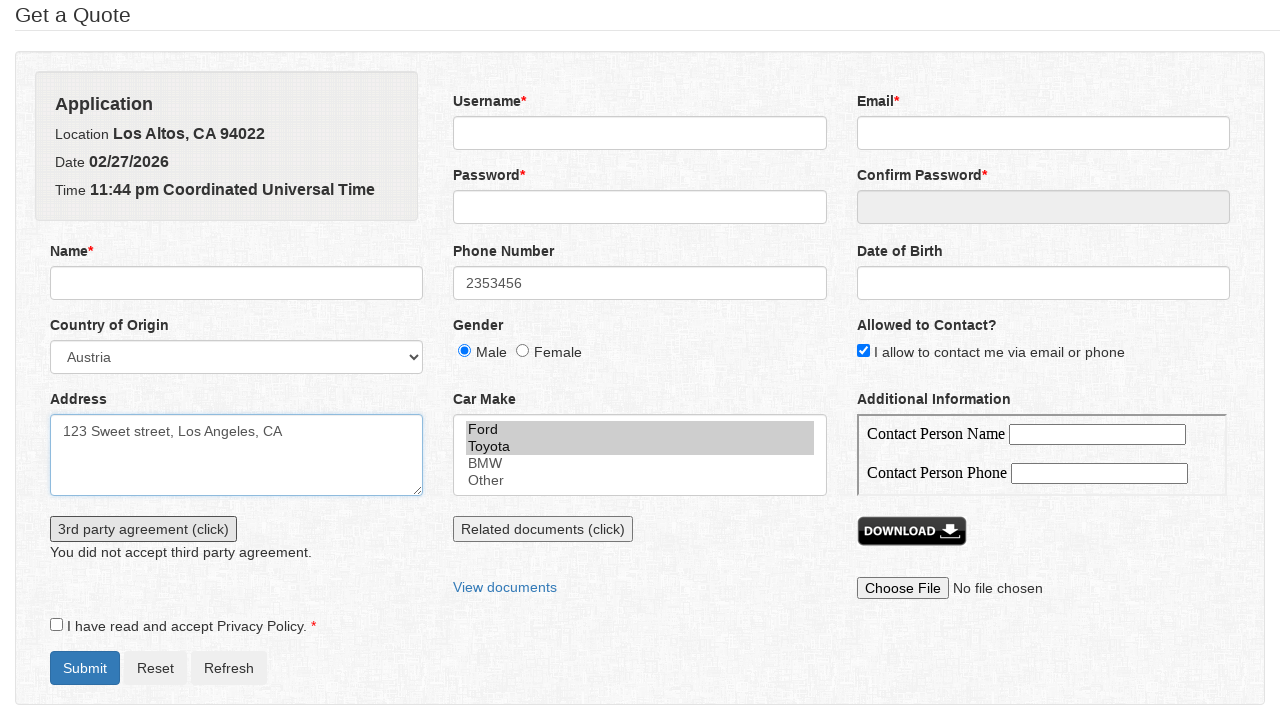

Accepted third party alert dialog
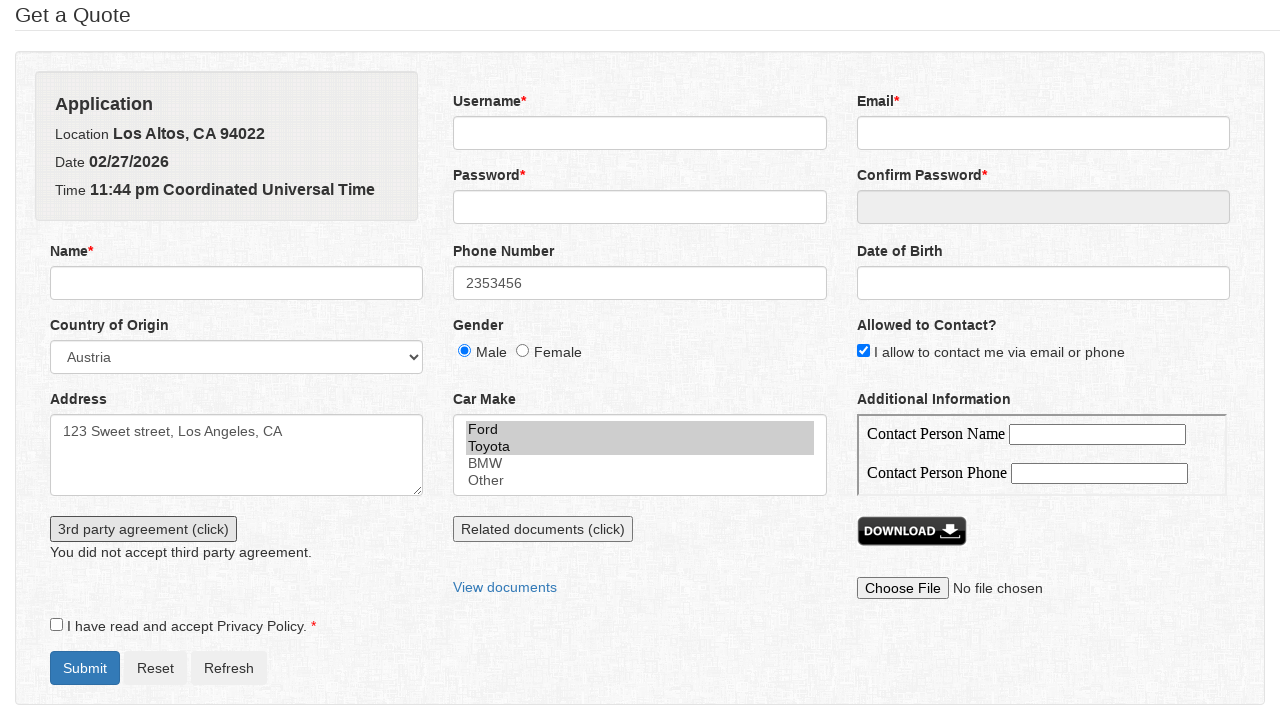

Clicked date of birth picker to open at (1043, 283) on input[name='dateOfBirth']
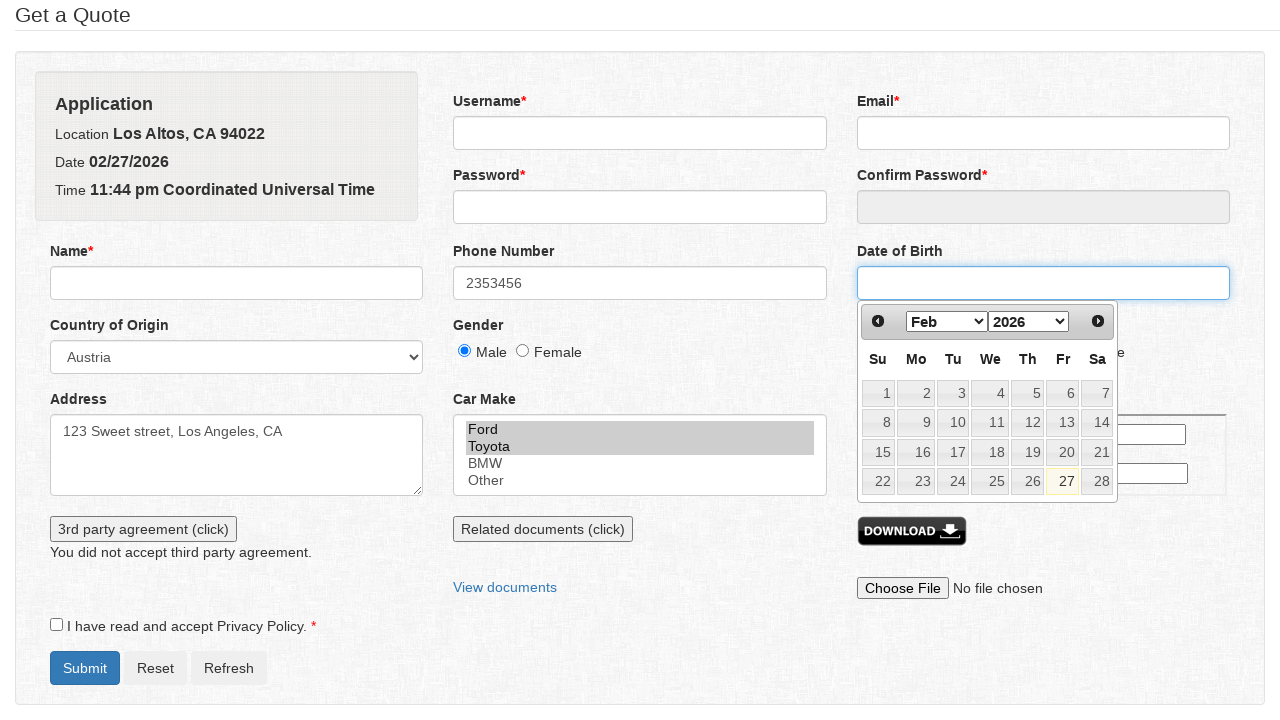

Selected month '2' (February) from date picker on select.ui-datepicker-month
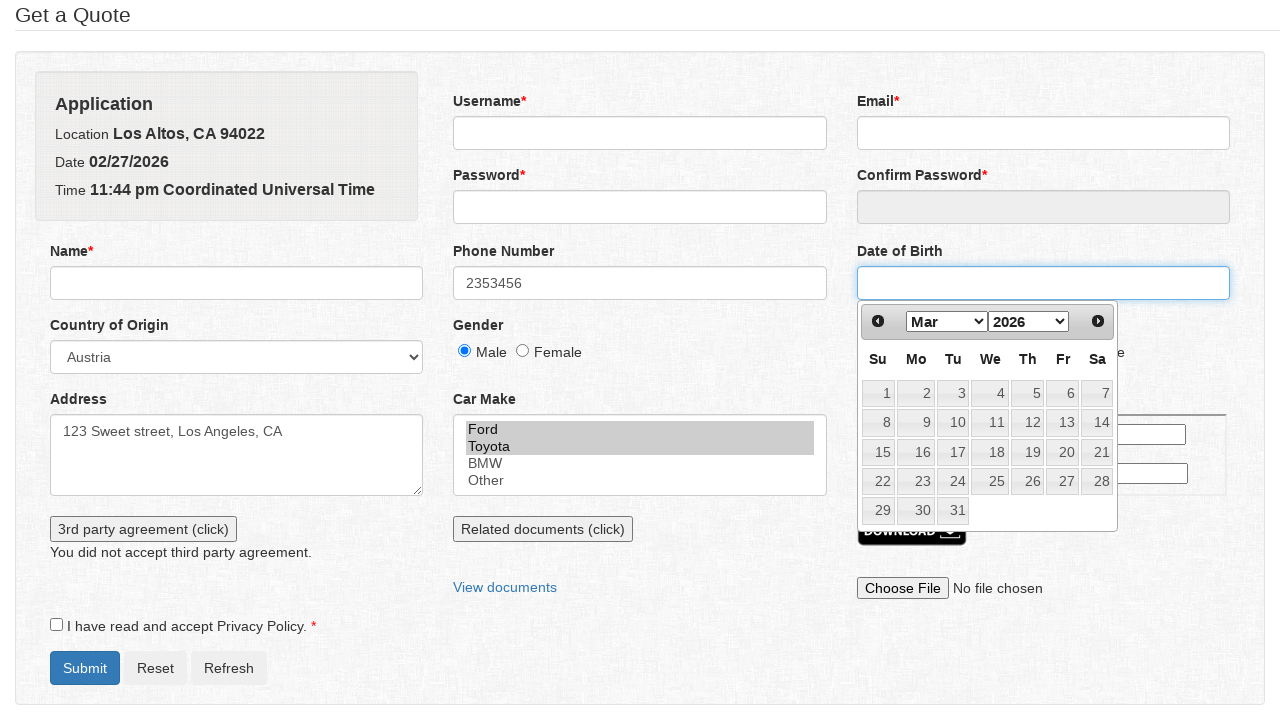

Selected year '2000' from date picker on select.ui-datepicker-year
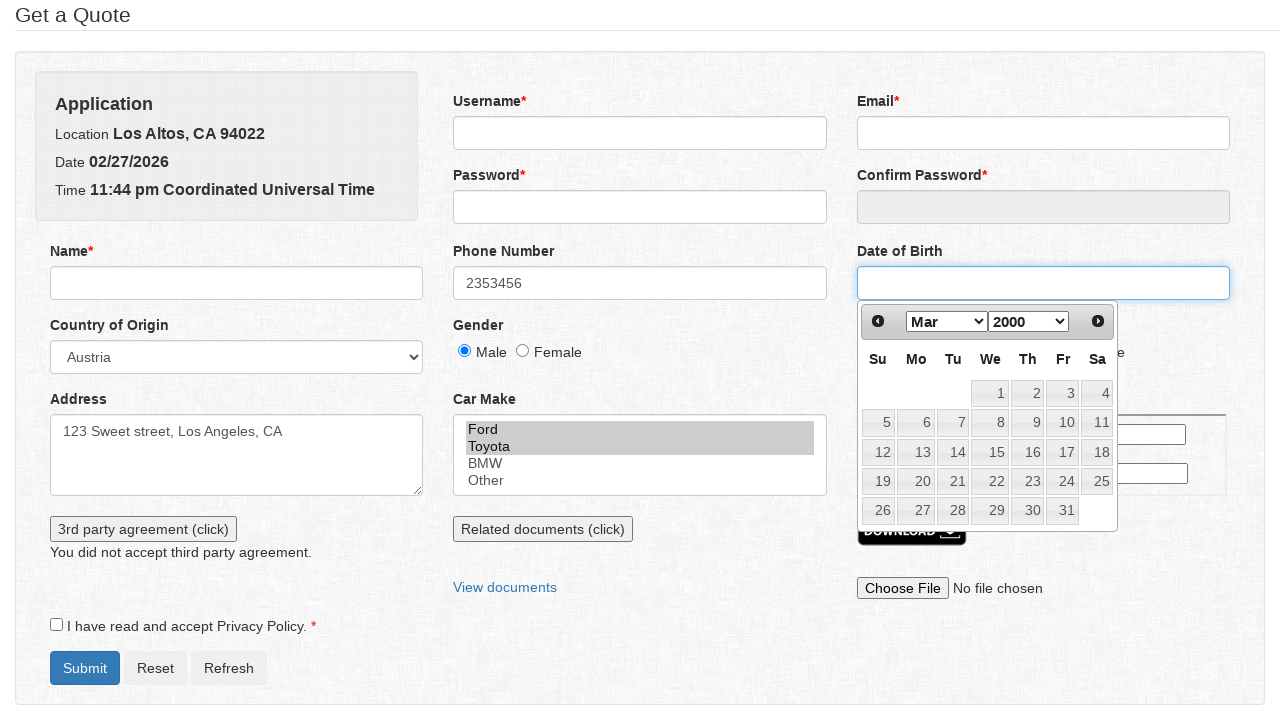

Selected day '10' from date picker at (1063, 423) on a.ui-state-default:text('10')
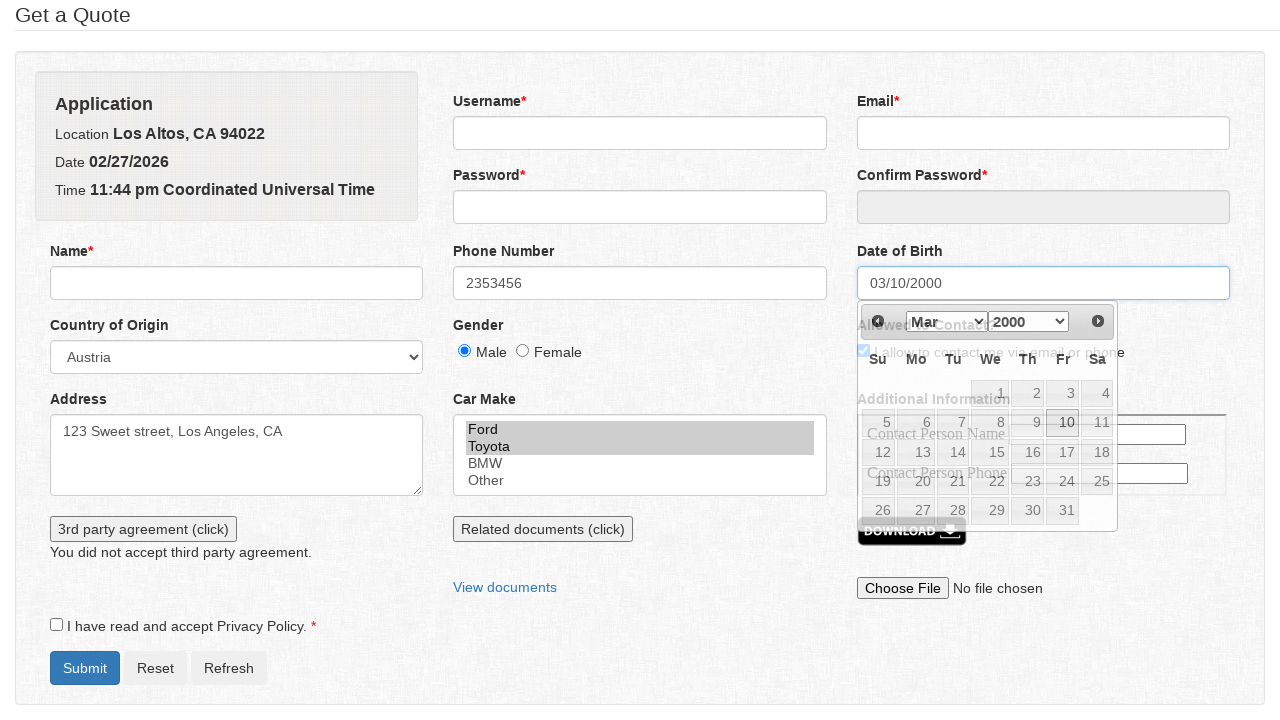

Clicked 'Related documents' button at (543, 549) on button:has-text('Related documents')
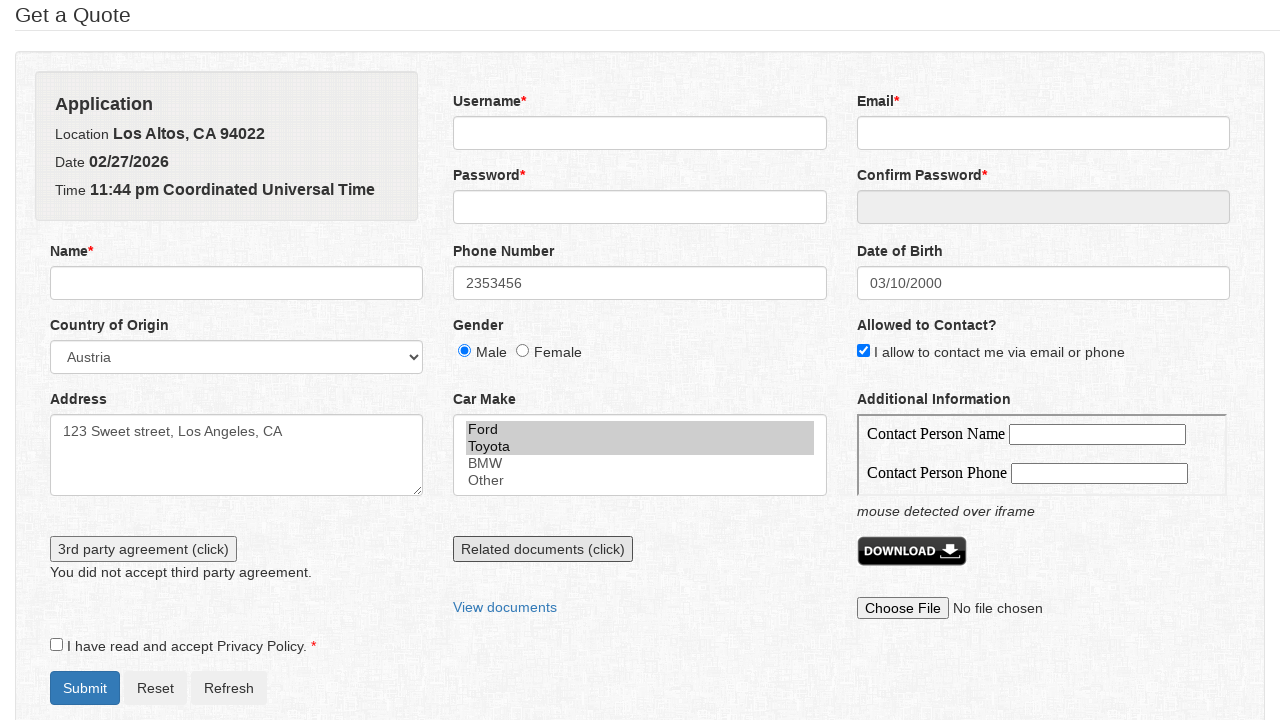

New tab loaded after clicking 'Related documents'
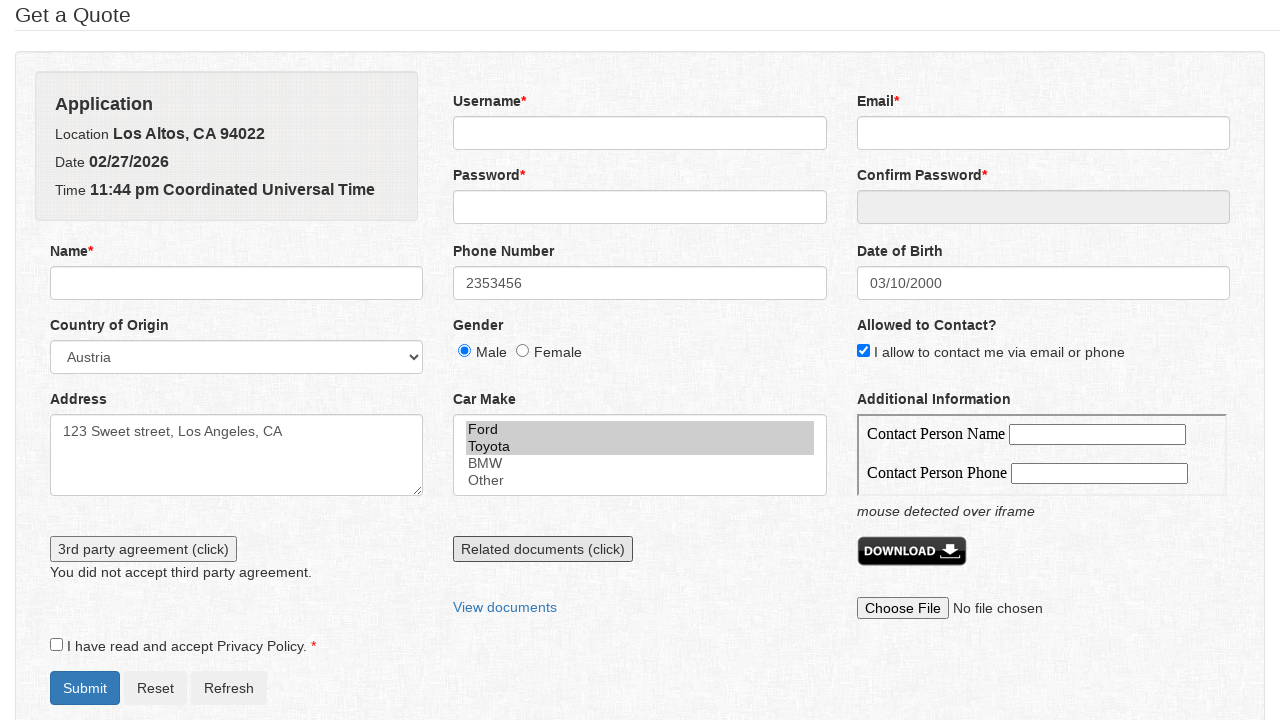

Closed new tab with documents page
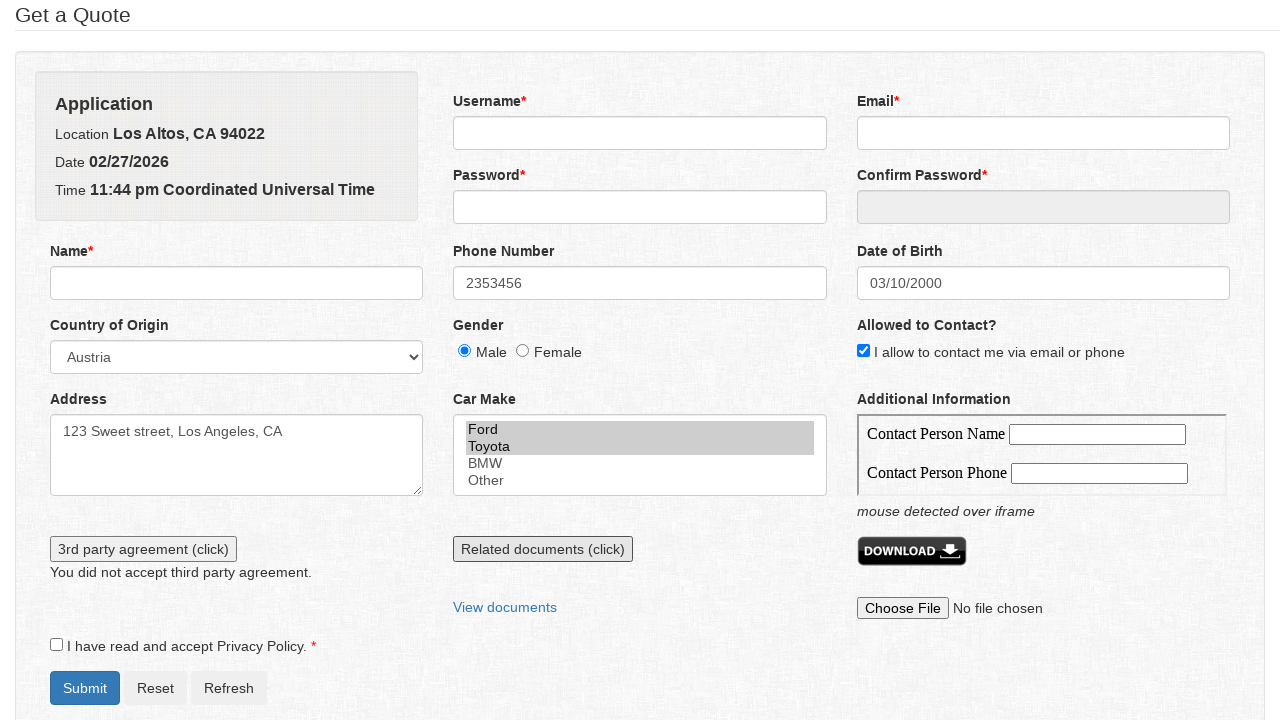

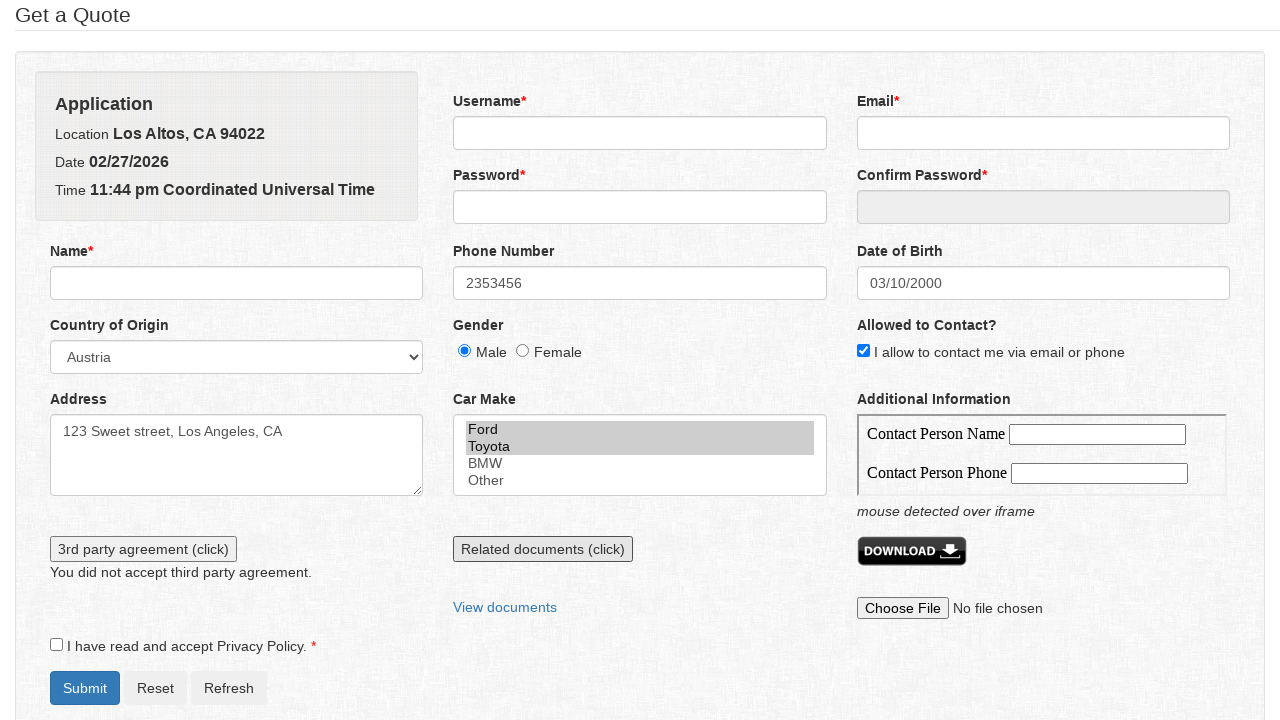